Navigates to Hepsiburada (Turkish e-commerce site) homepage to verify the page loads successfully

Starting URL: https://www.hepsiburada.com

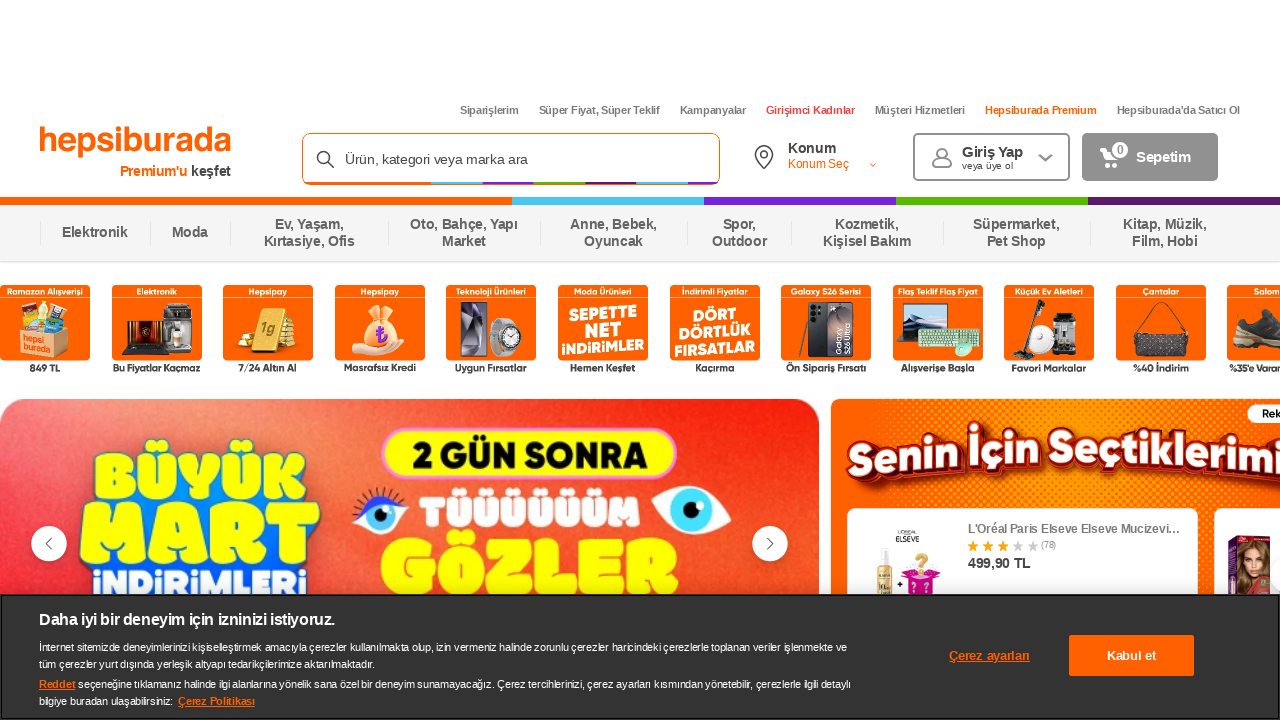

Waited for page DOM to be fully loaded
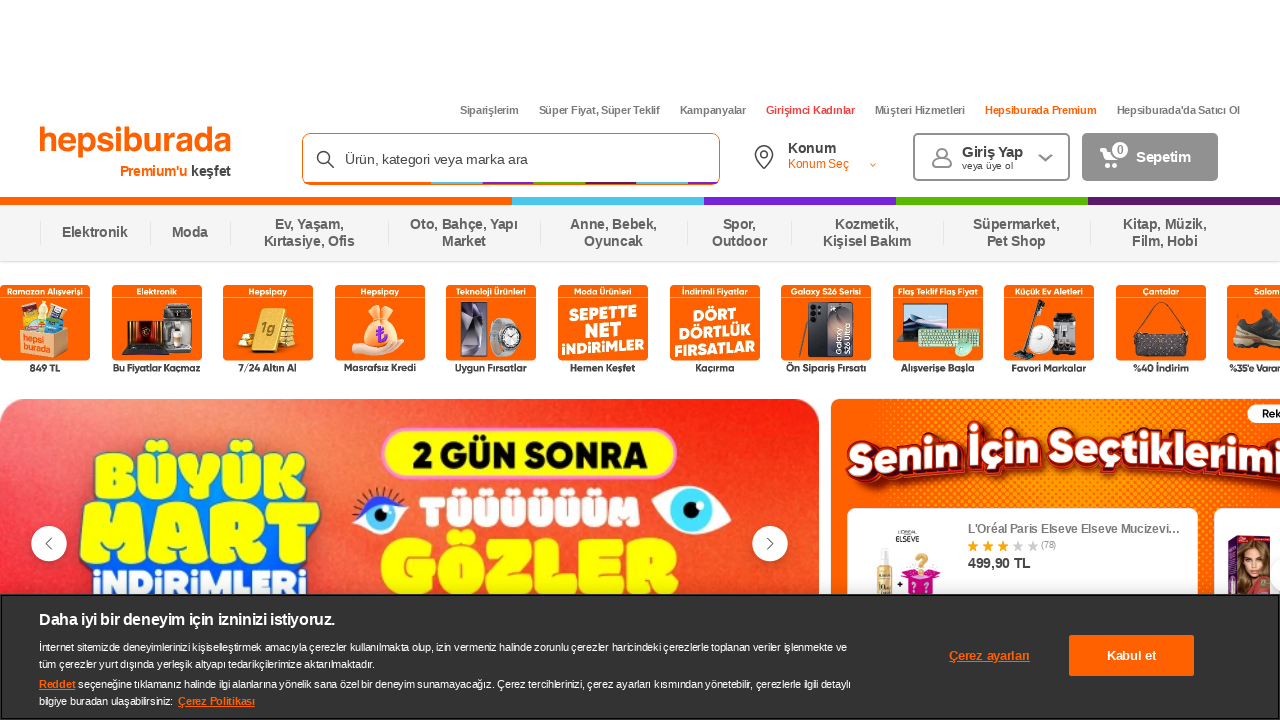

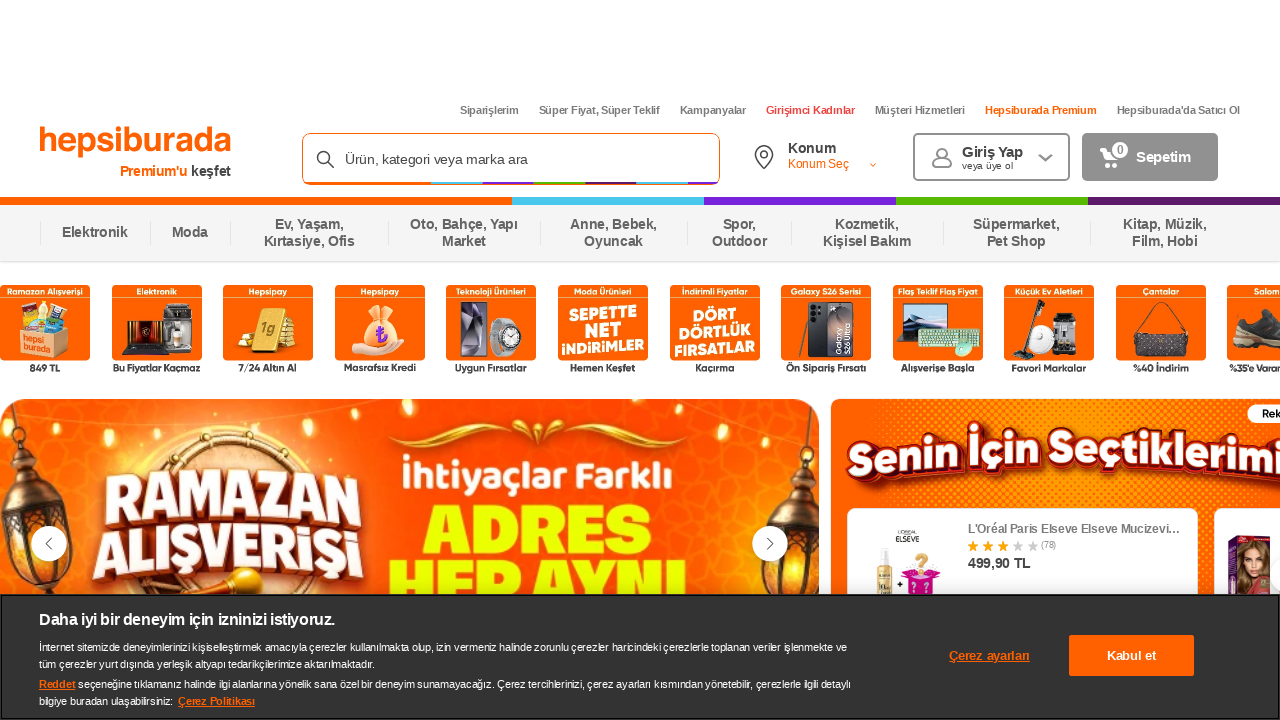